Tests a slow calculator application by setting a delay value, performing an addition operation (7 + 8), and verifying the result equals 15

Starting URL: https://bonigarcia.dev/selenium-webdriver-java/slow-calculator.html

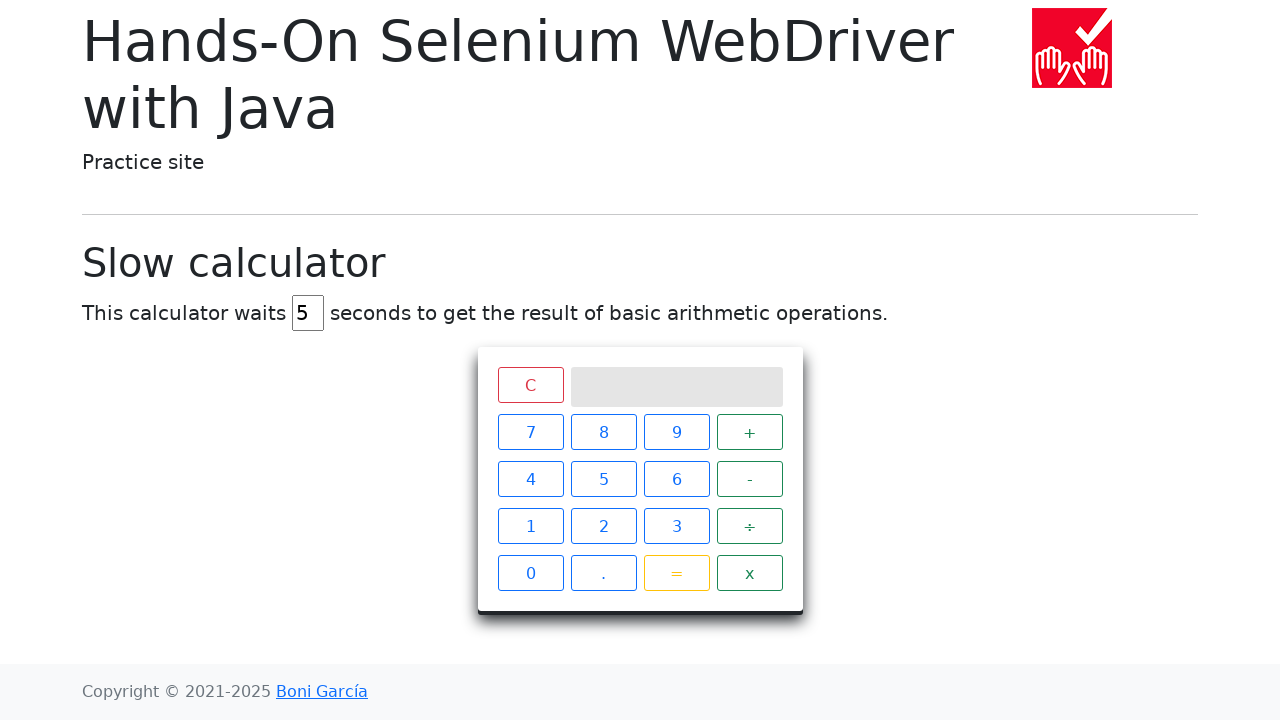

Cleared the delay input field on #delay
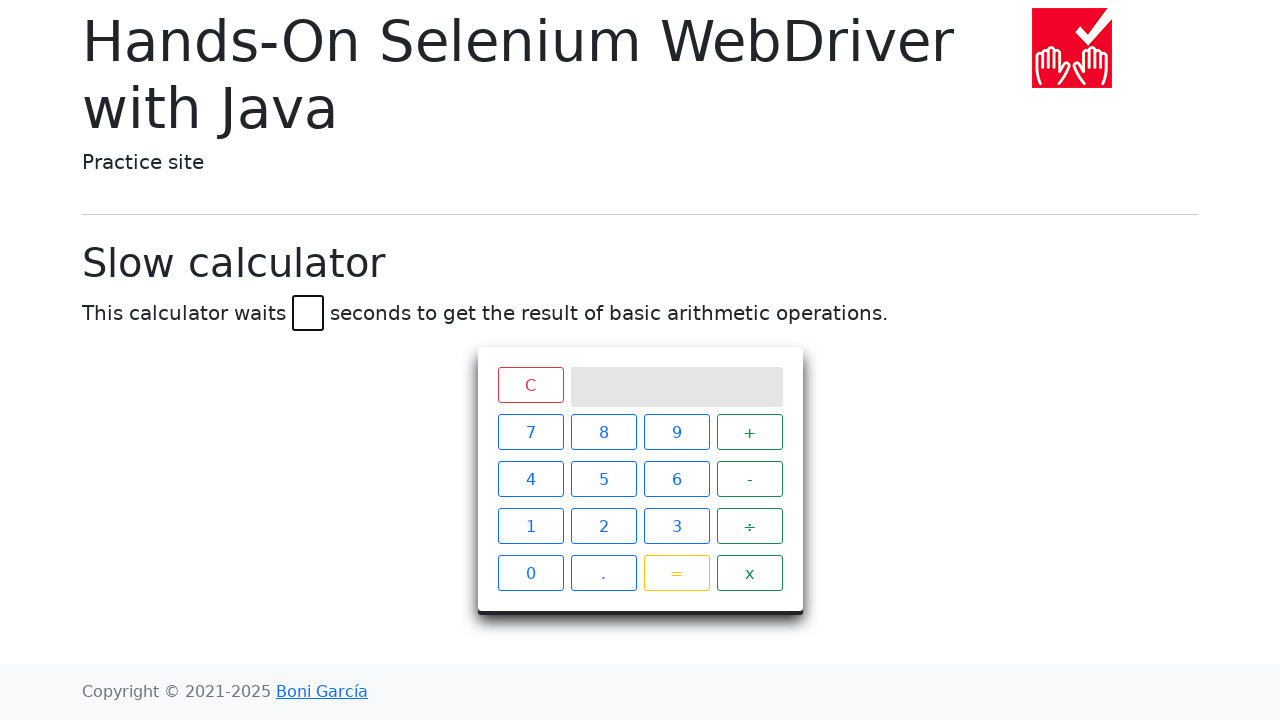

Set delay value to 45 milliseconds on #delay
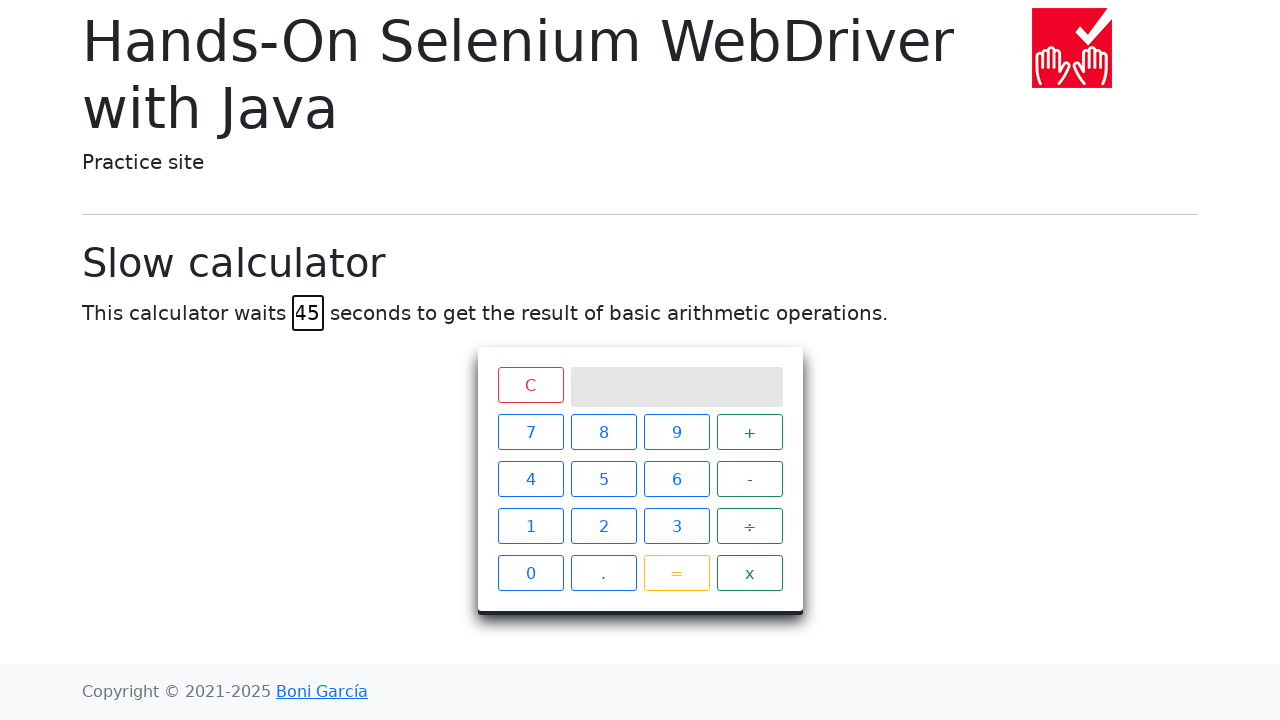

Clicked calculator button 7 at (530, 432) on xpath=//*[@id='calculator']/div[2]/span[1]
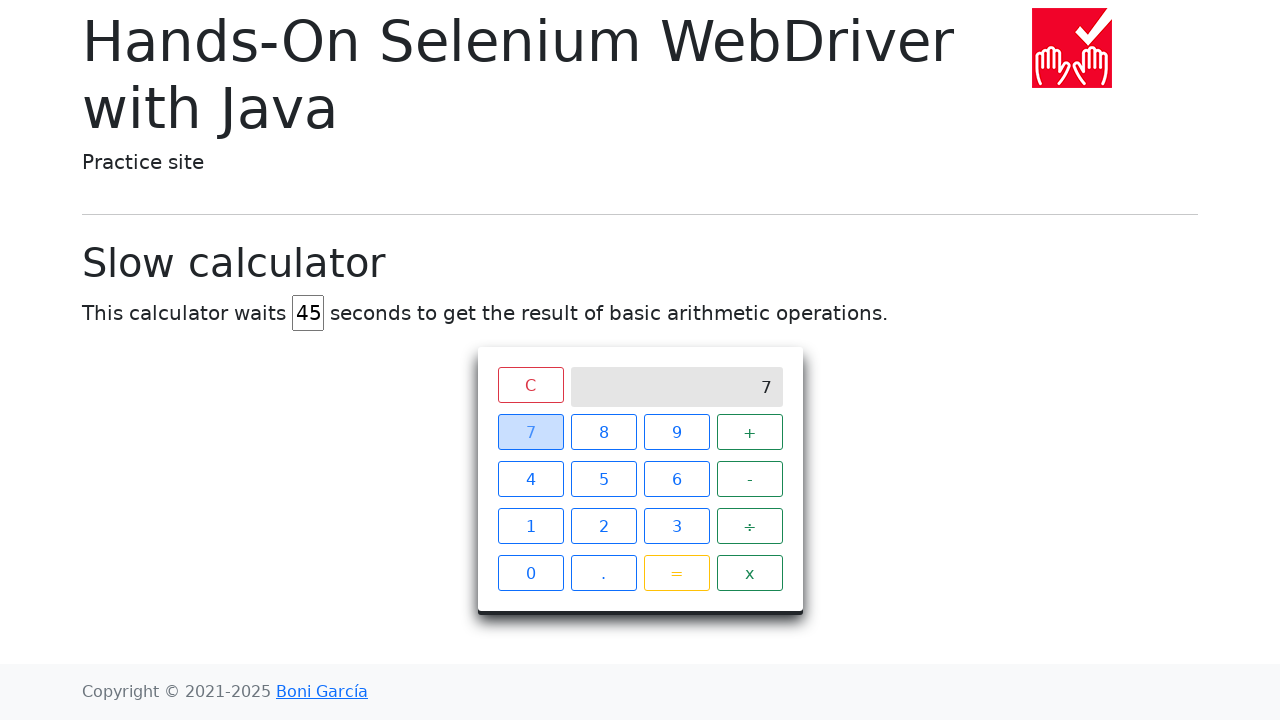

Clicked calculator button + (addition) at (750, 432) on xpath=//*[@id='calculator']/div[2]/span[4]
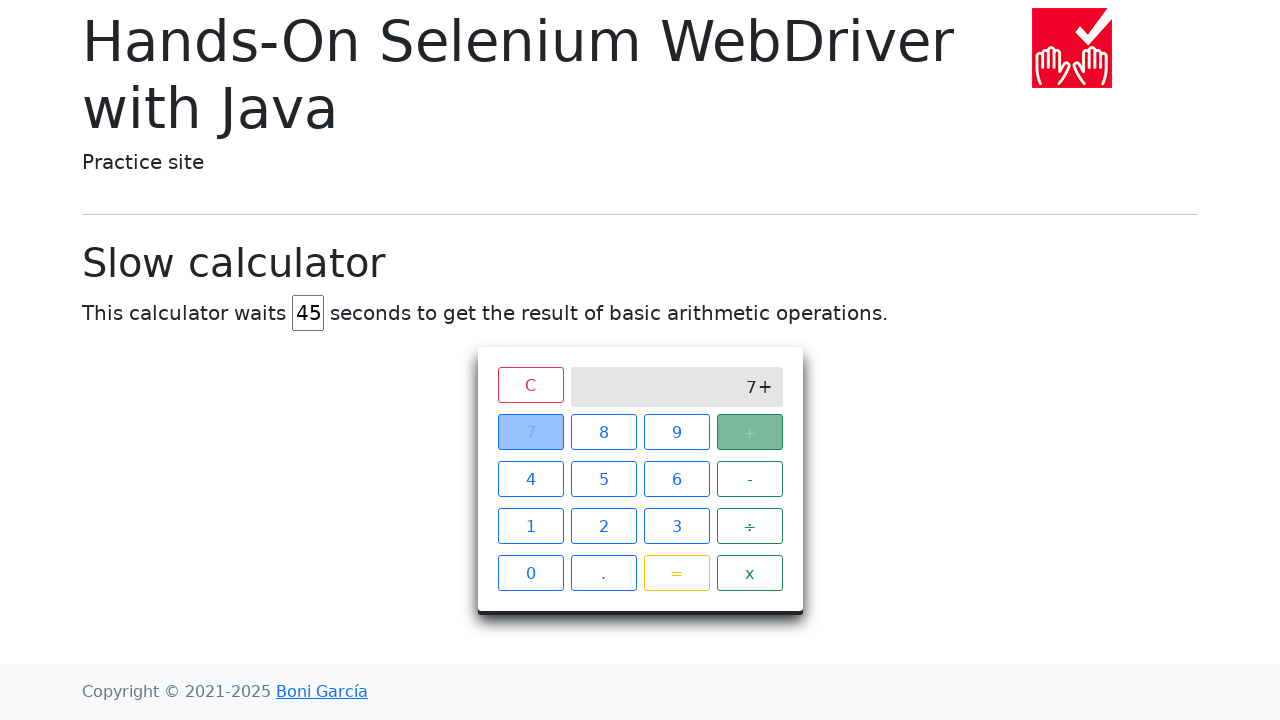

Clicked calculator button 8 at (604, 432) on xpath=//*[@id='calculator']/div[2]/span[2]
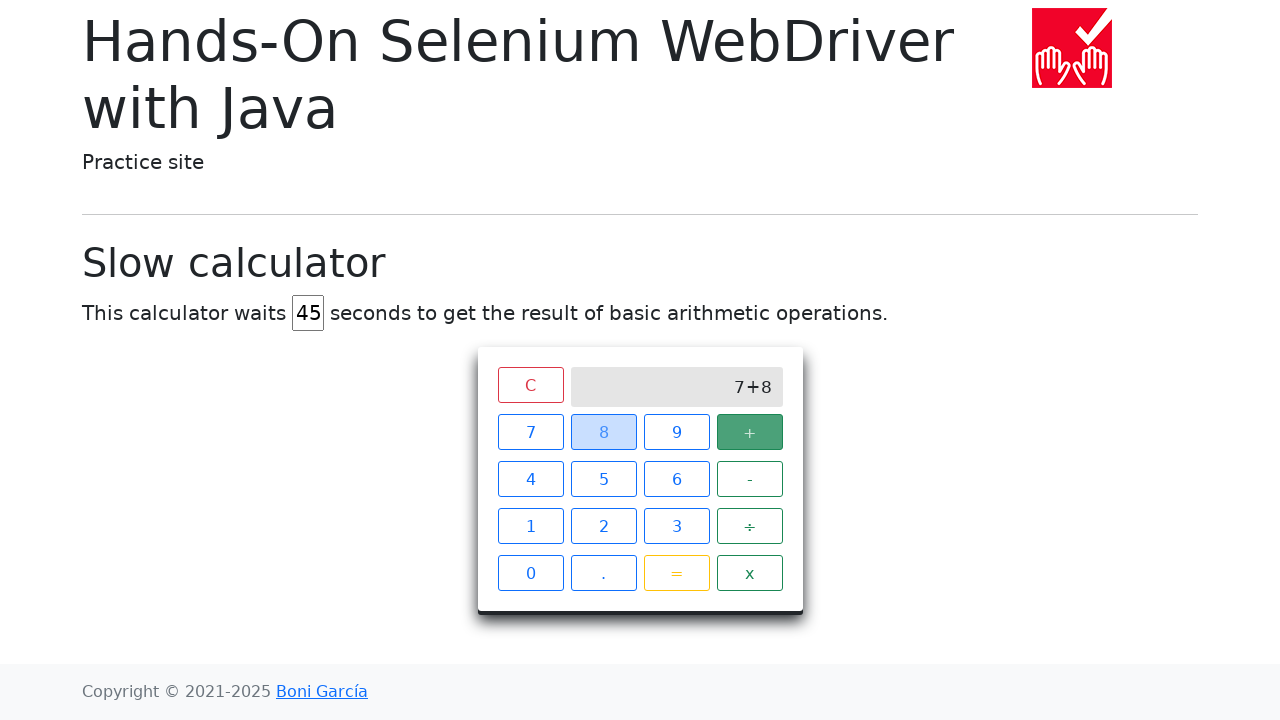

Clicked calculator button = (equals) at (676, 573) on xpath=//*[@id='calculator']/div[2]/span[15]
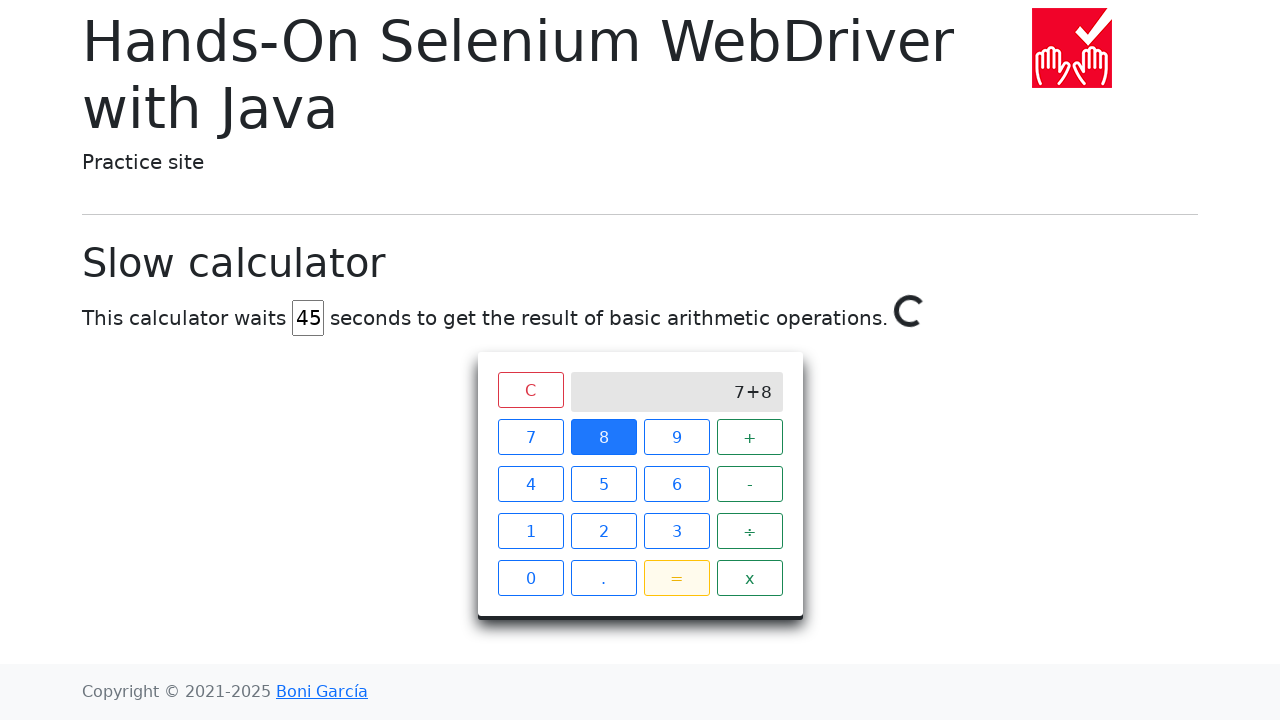

Verified calculator result equals 15
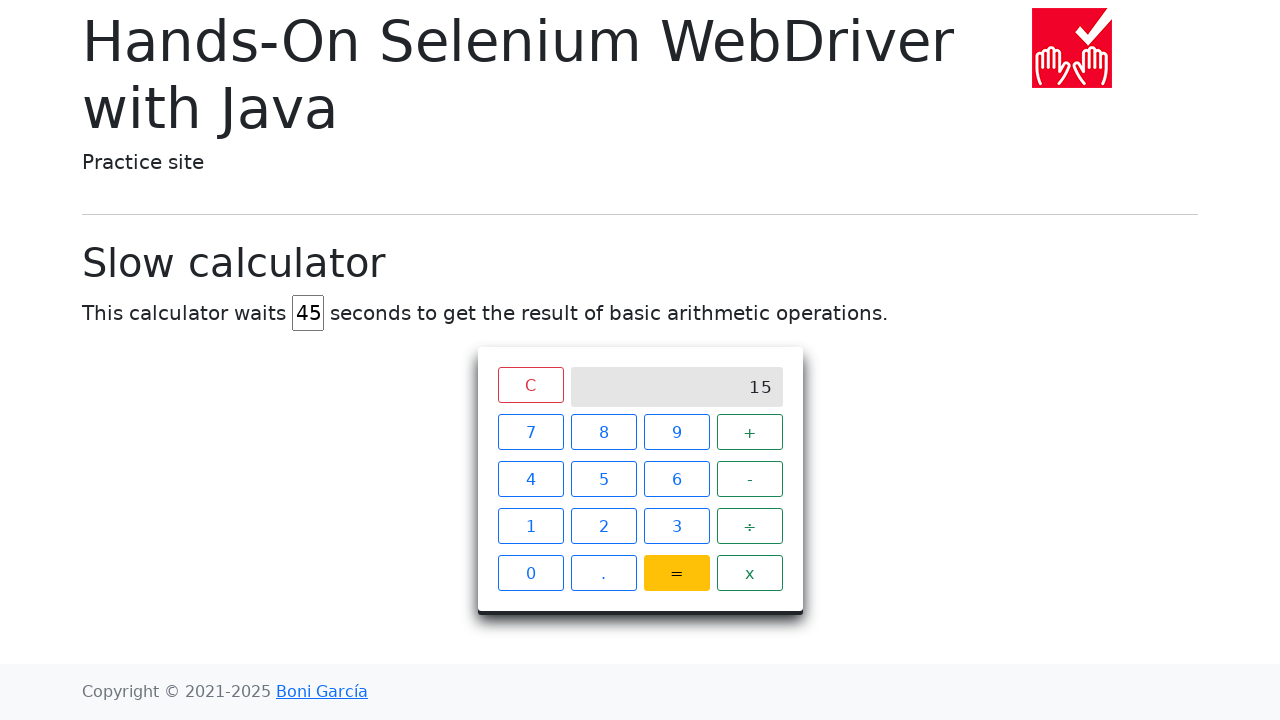

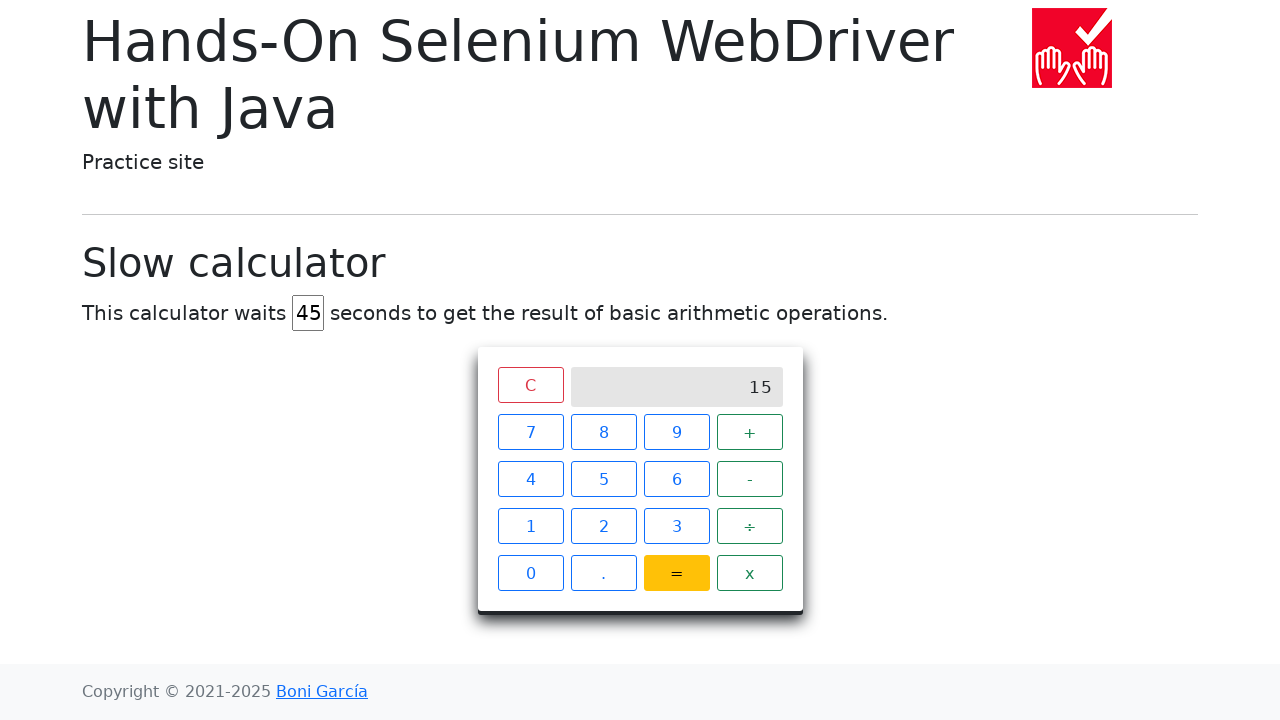